Tests interaction with an Angular practice form by clicking on form elements like date of birth field and checkbox using relative positioning of elements on the page.

Starting URL: https://rahulshettyacademy.com/angularpractice/

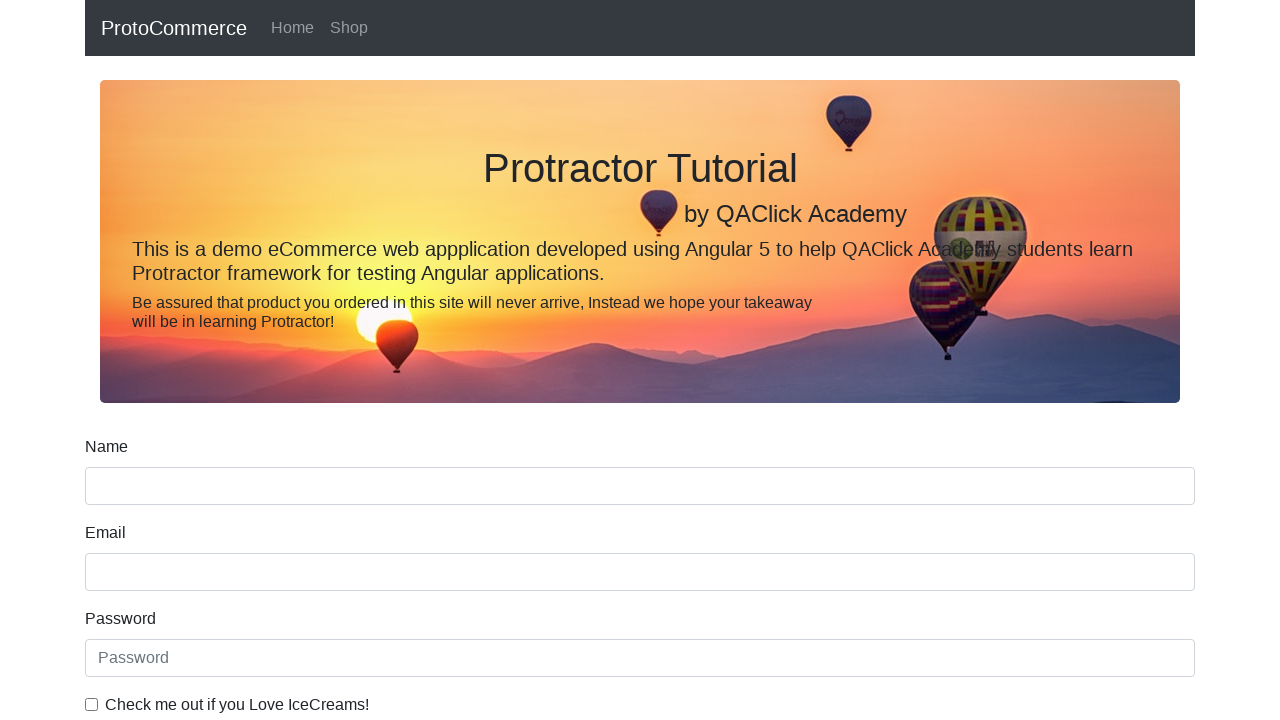

Waited for name input field to load on Angular practice form
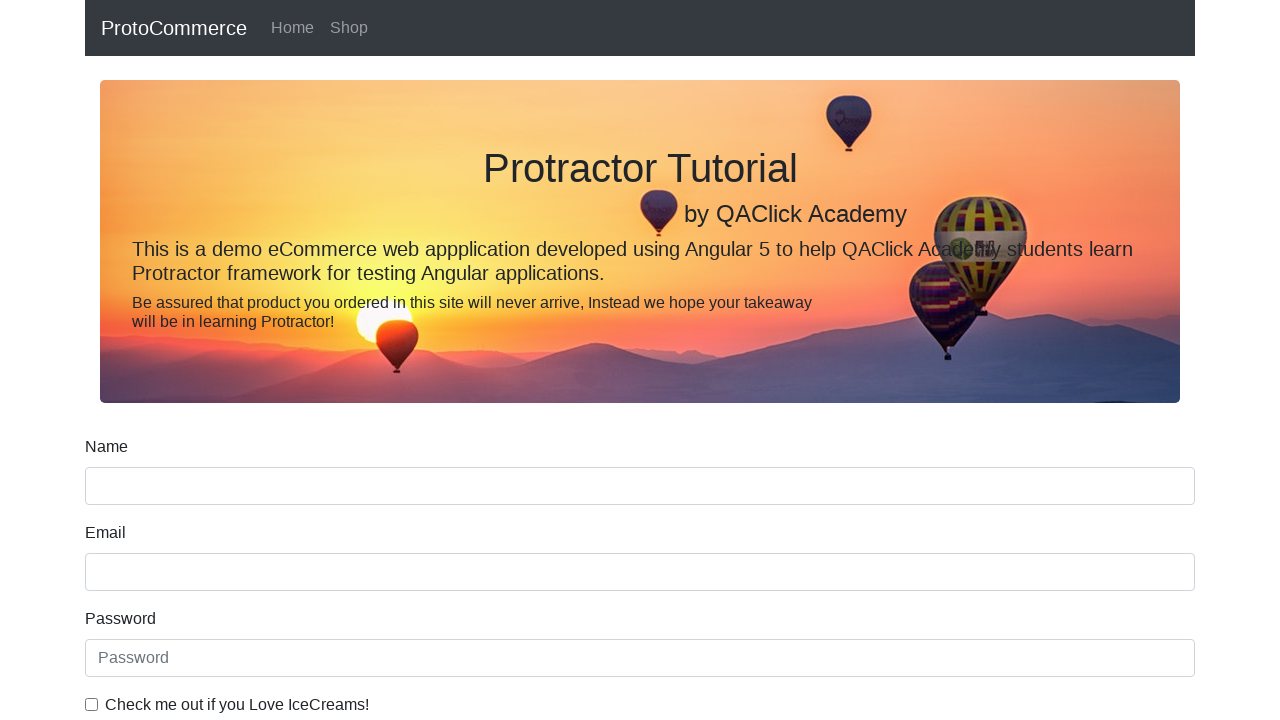

Located name input field using relative positioning
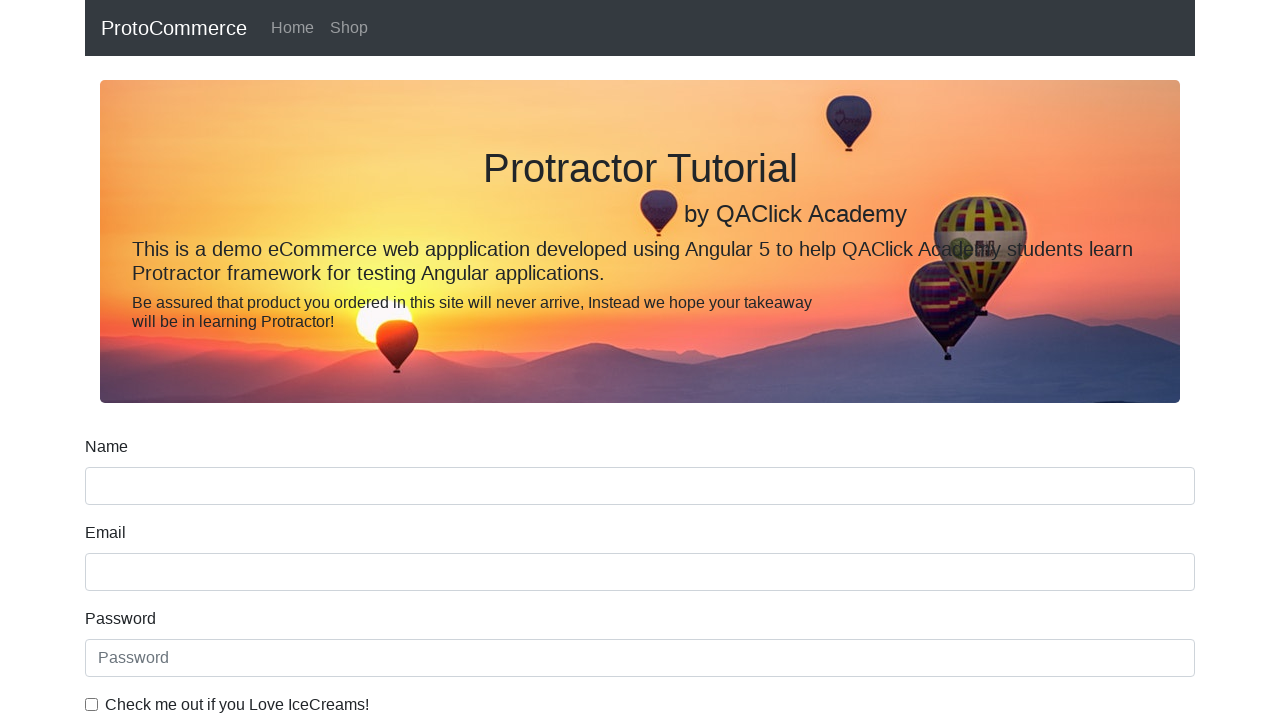

Located 'Name' label above the input field
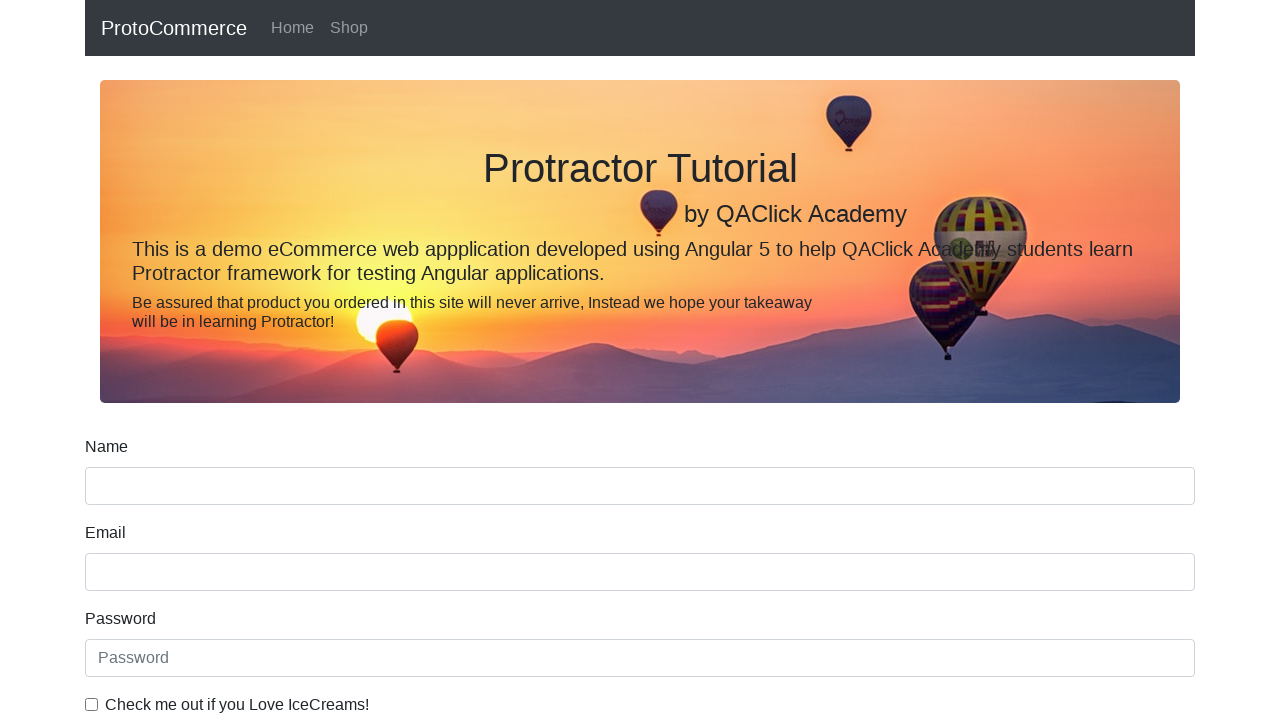

Located date of birth label using relative positioning
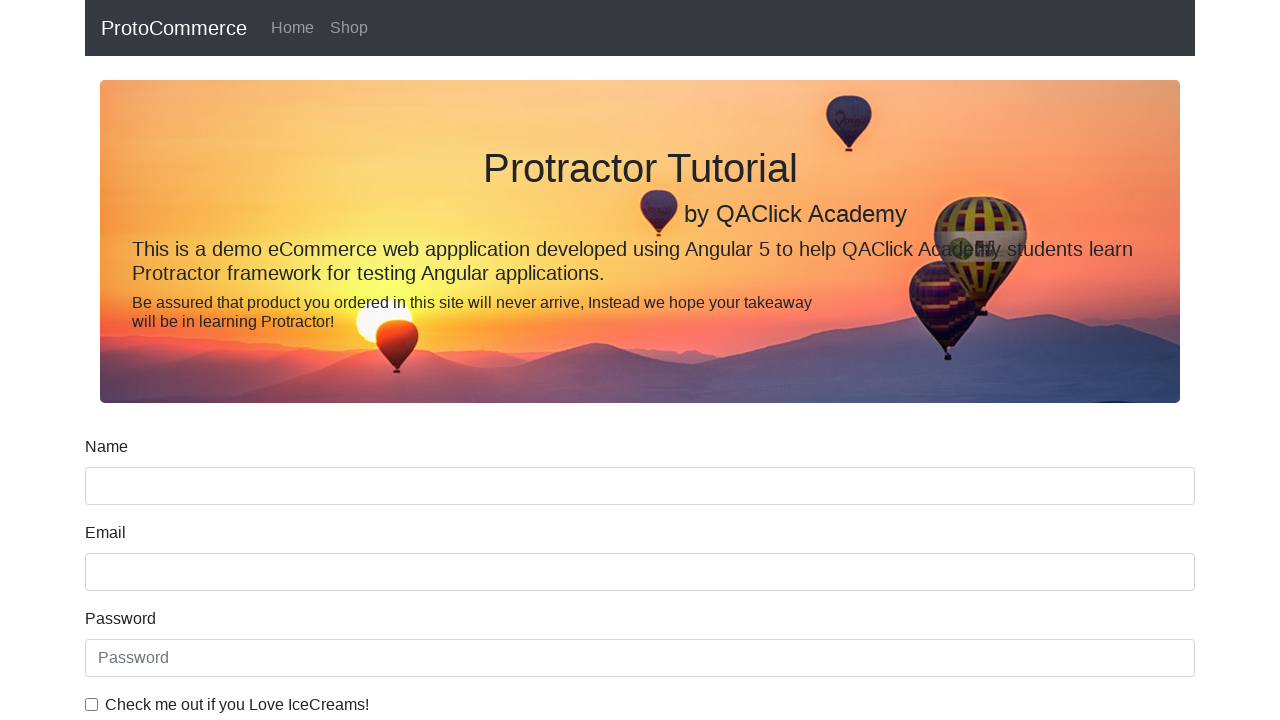

Clicked on date of birth input field at (640, 412) on input[name='bday']
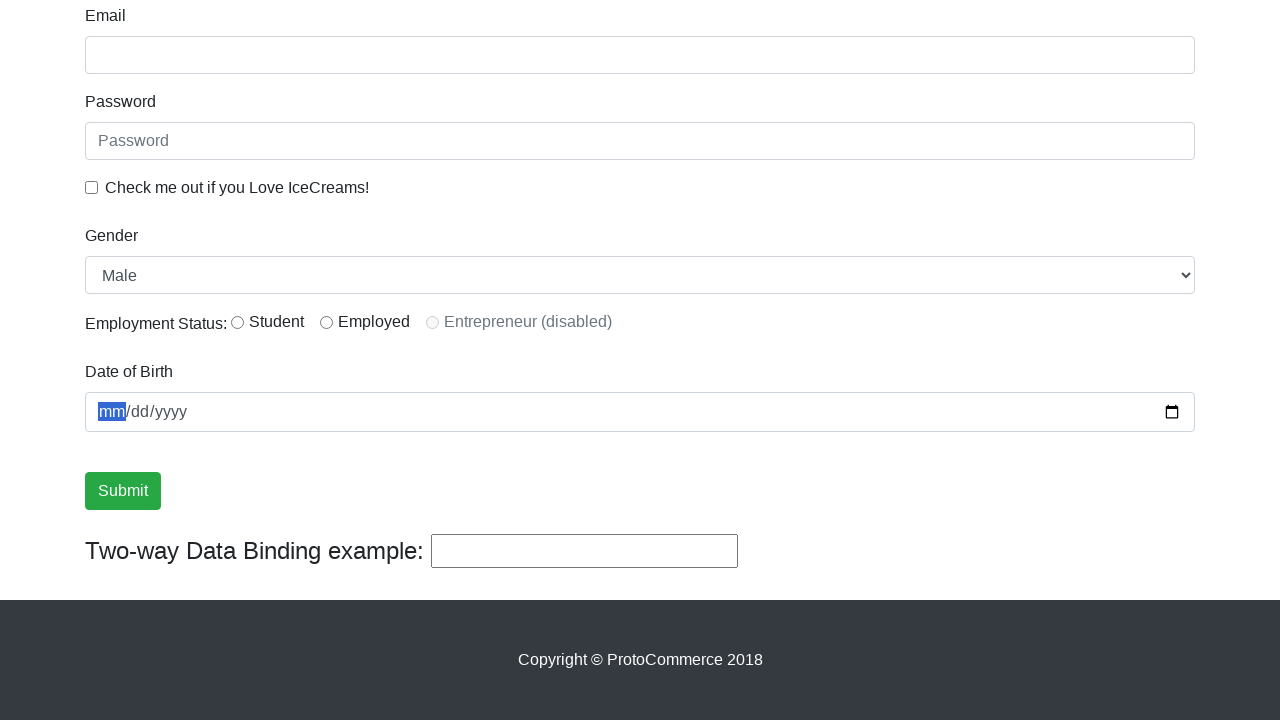

Located ice cream checkbox label using relative positioning
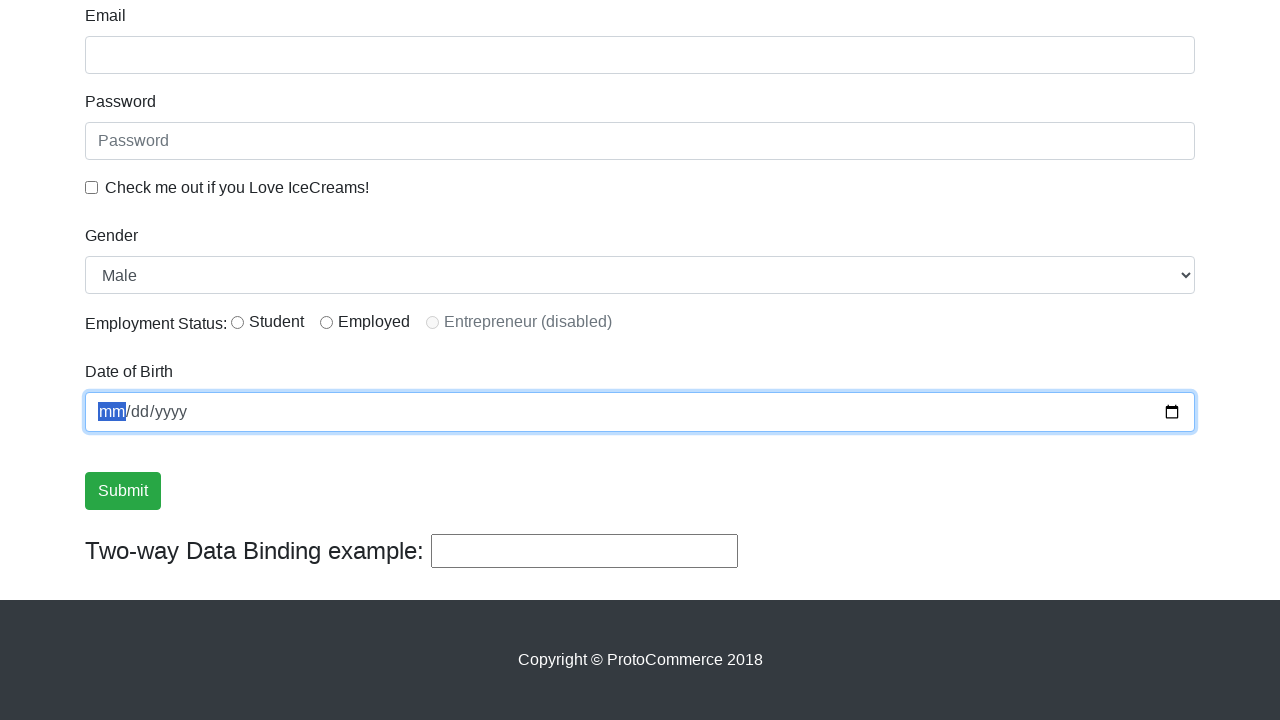

Clicked ice cream checkbox to select it at (92, 187) on #exampleCheck1
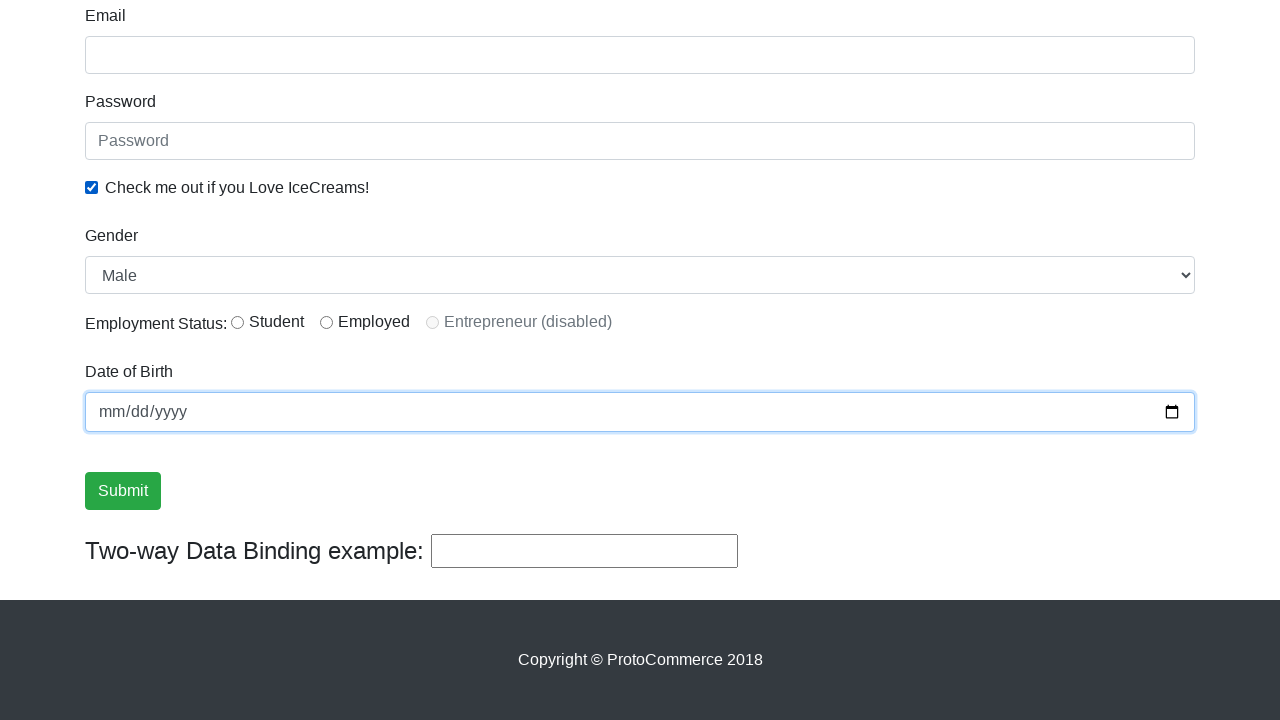

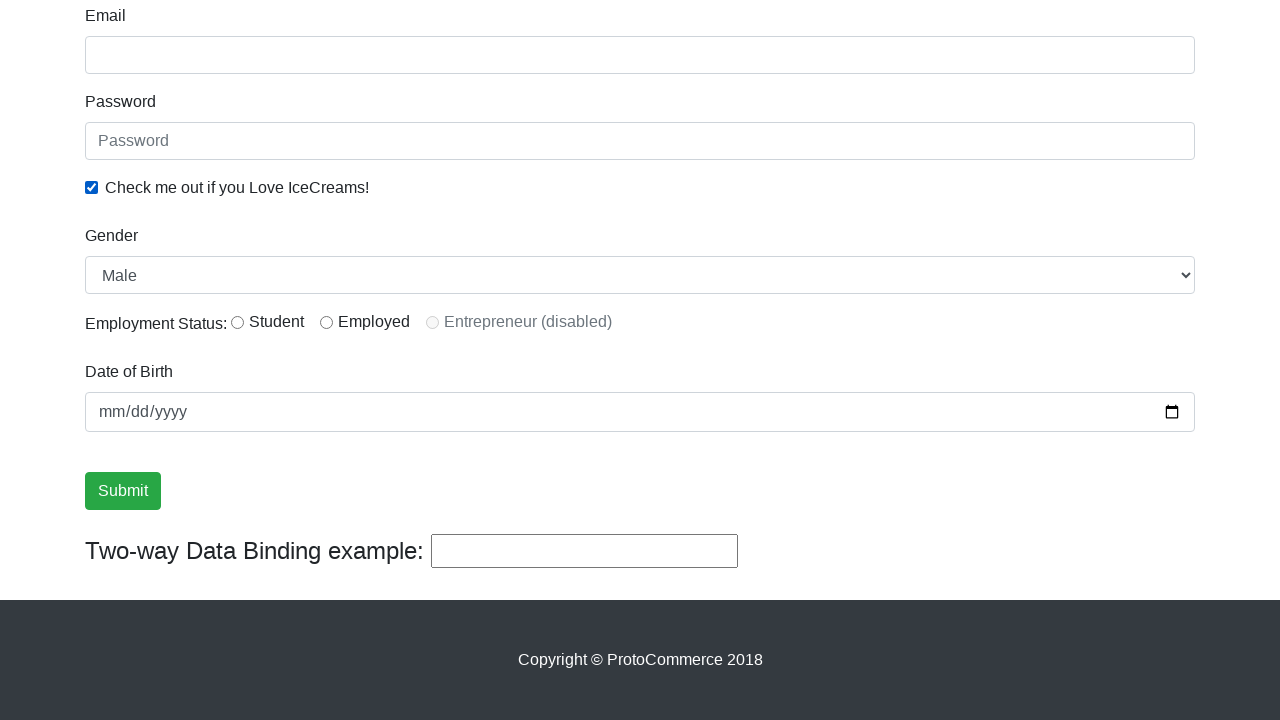